Tests window handling functionality by opening a new window, switching to it, filling a form field, and then closing the child window

Starting URL: https://www.hyrtutorials.com/p/window-handles-practice.html

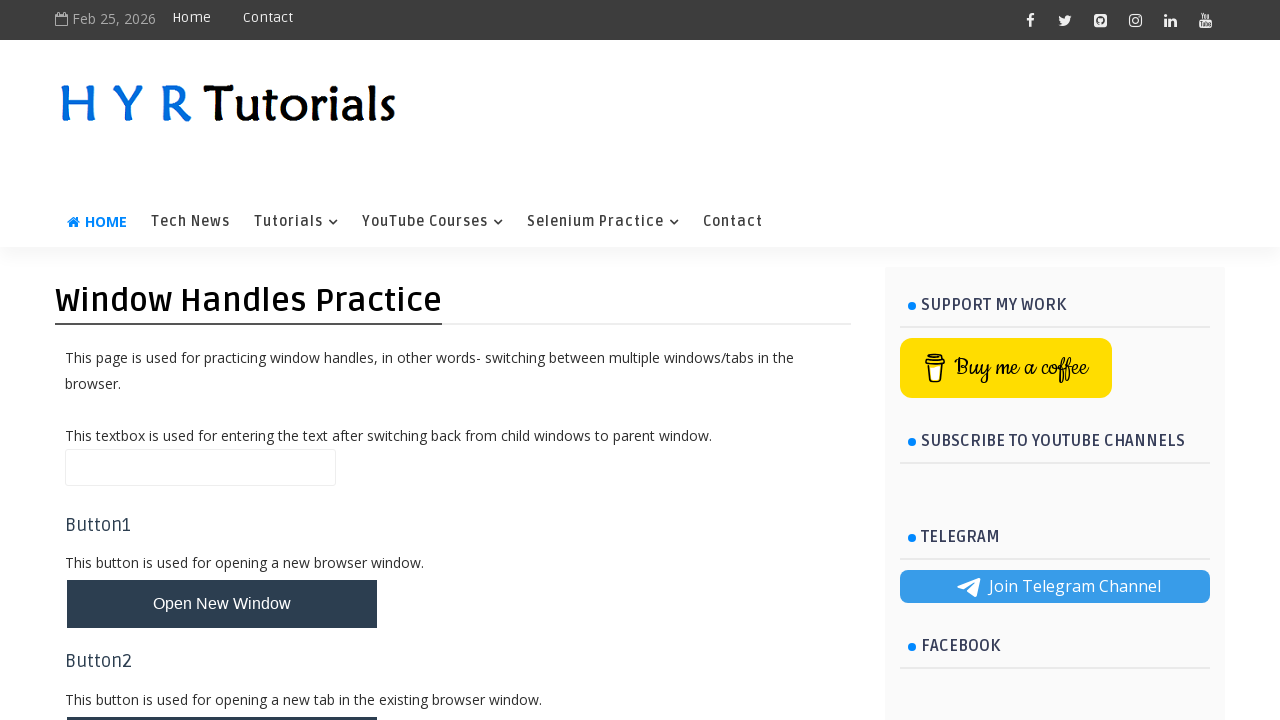

Clicked button to open new window at (222, 604) on #newWindowBtn
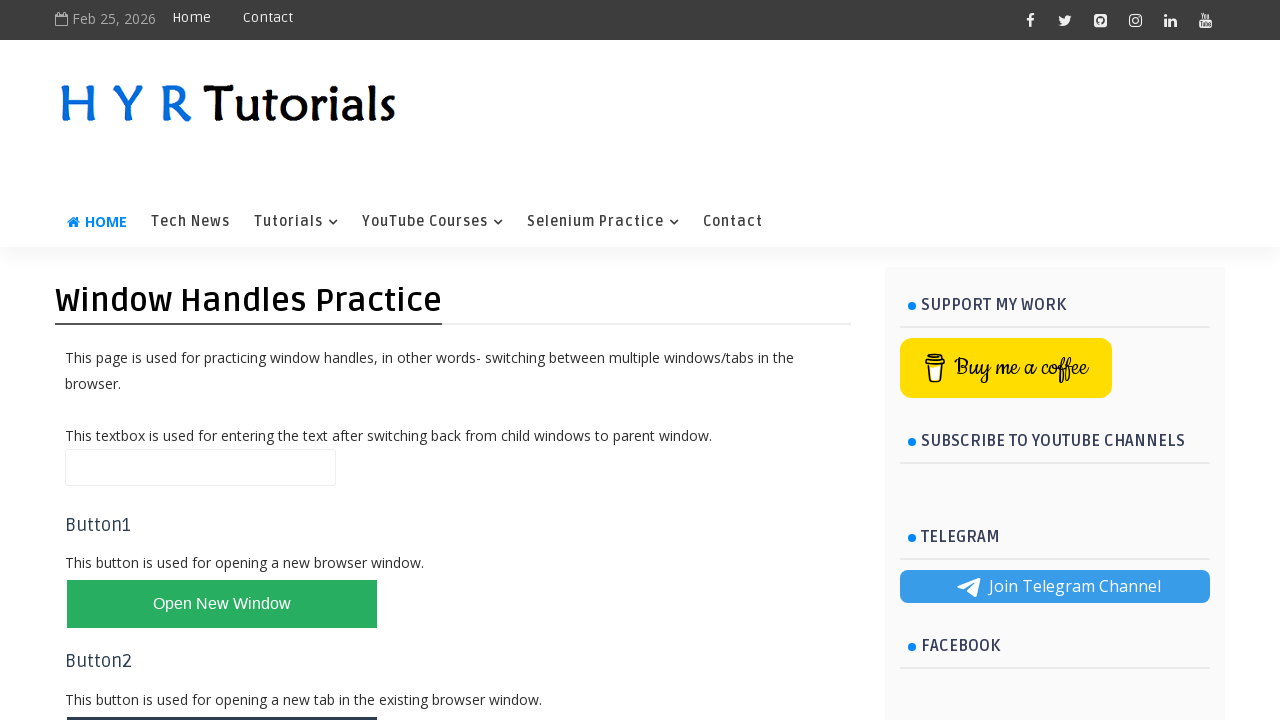

Waited 3 seconds for new window to open
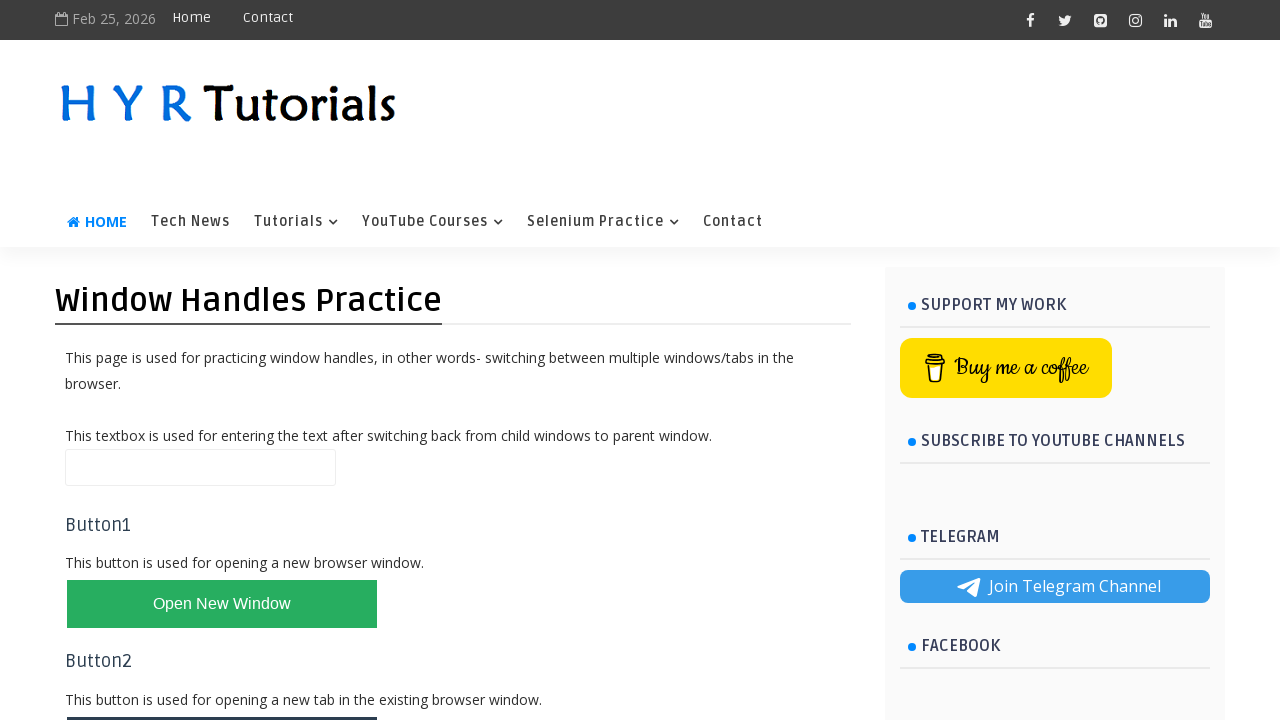

Retrieved all open pages/tabs from context
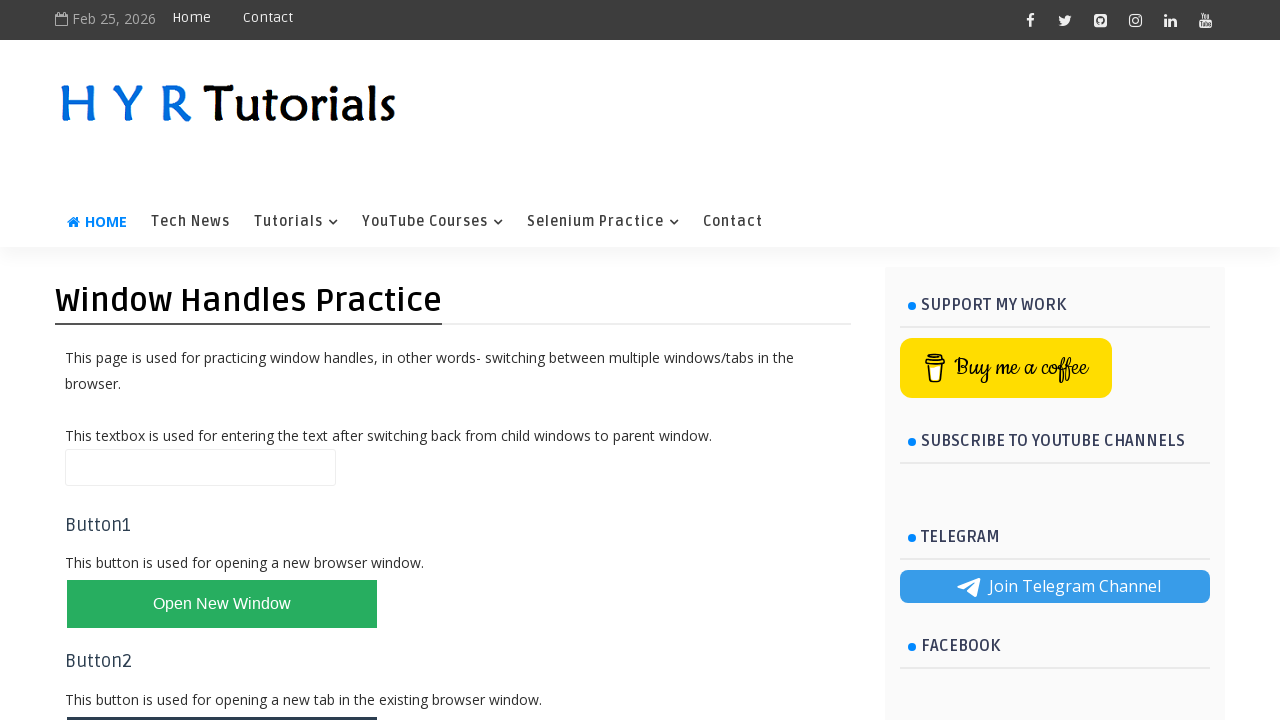

Switched to newly opened window
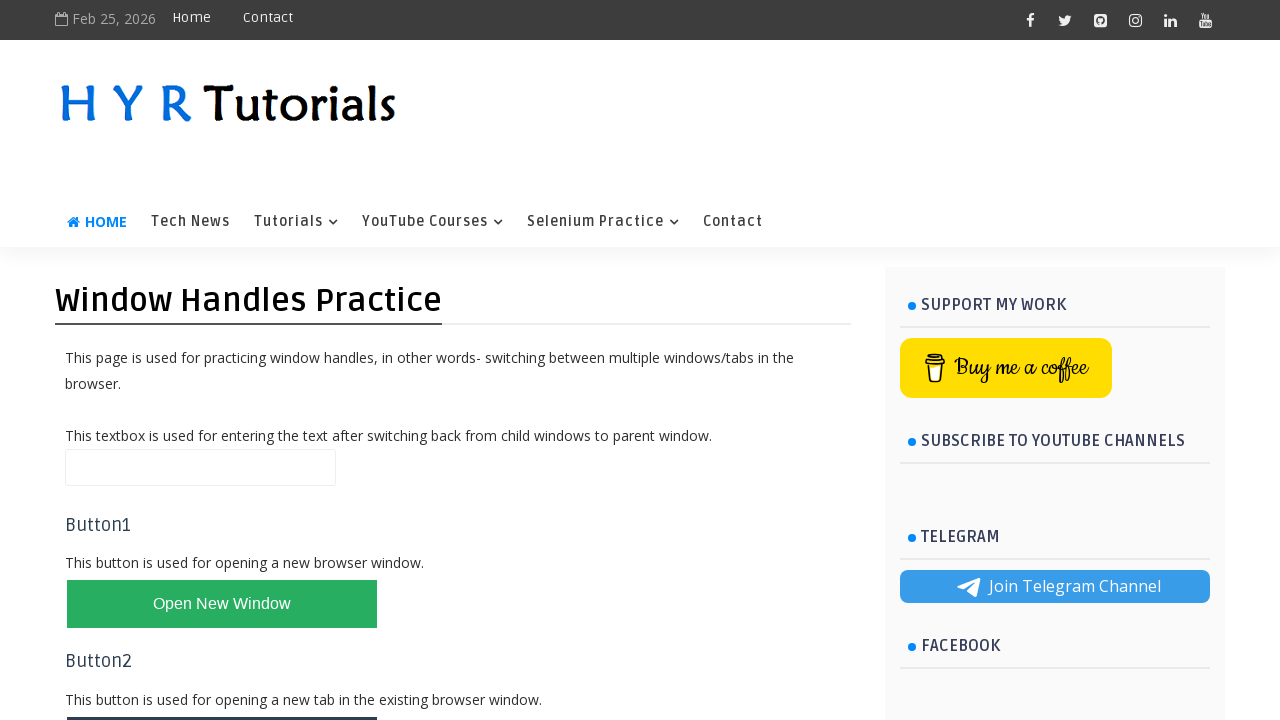

Filled firstName field with 'Balaji' in new window on #firstName
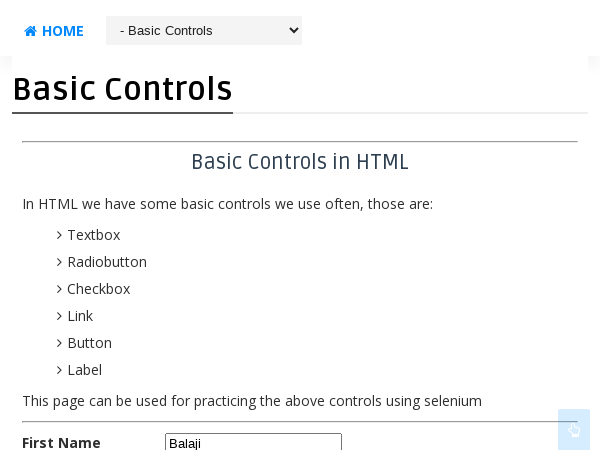

Closed the child window
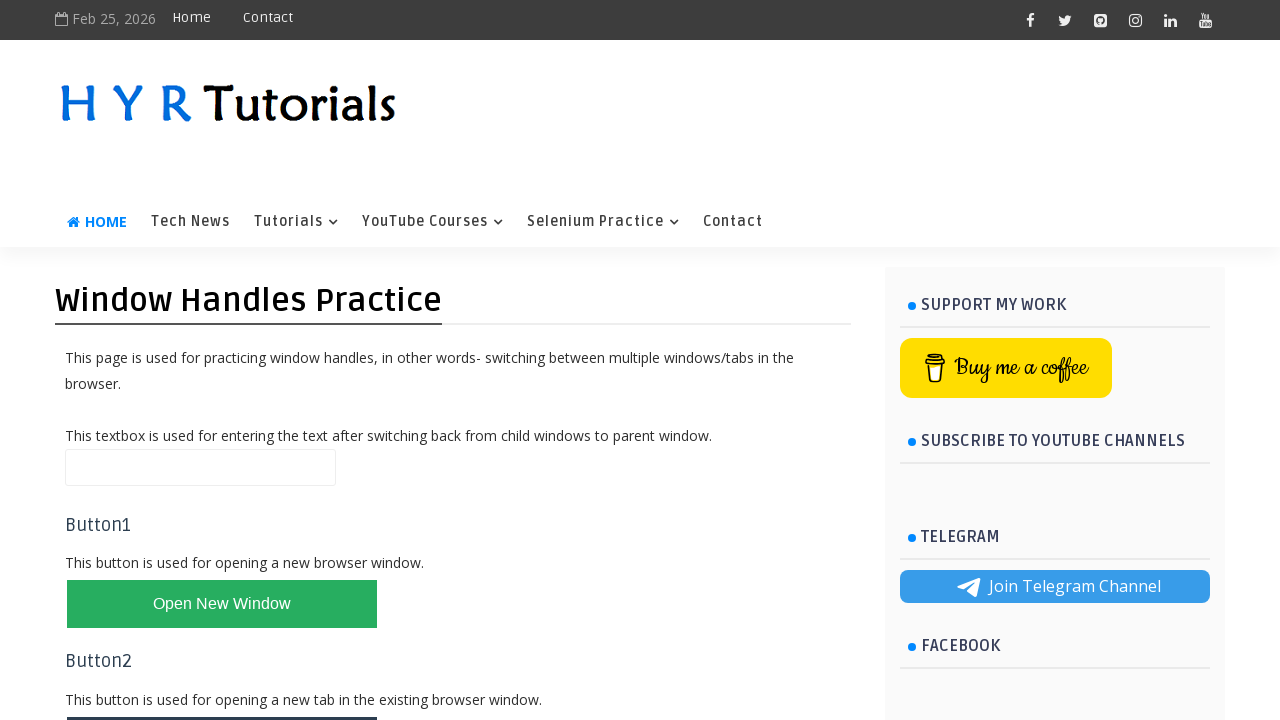

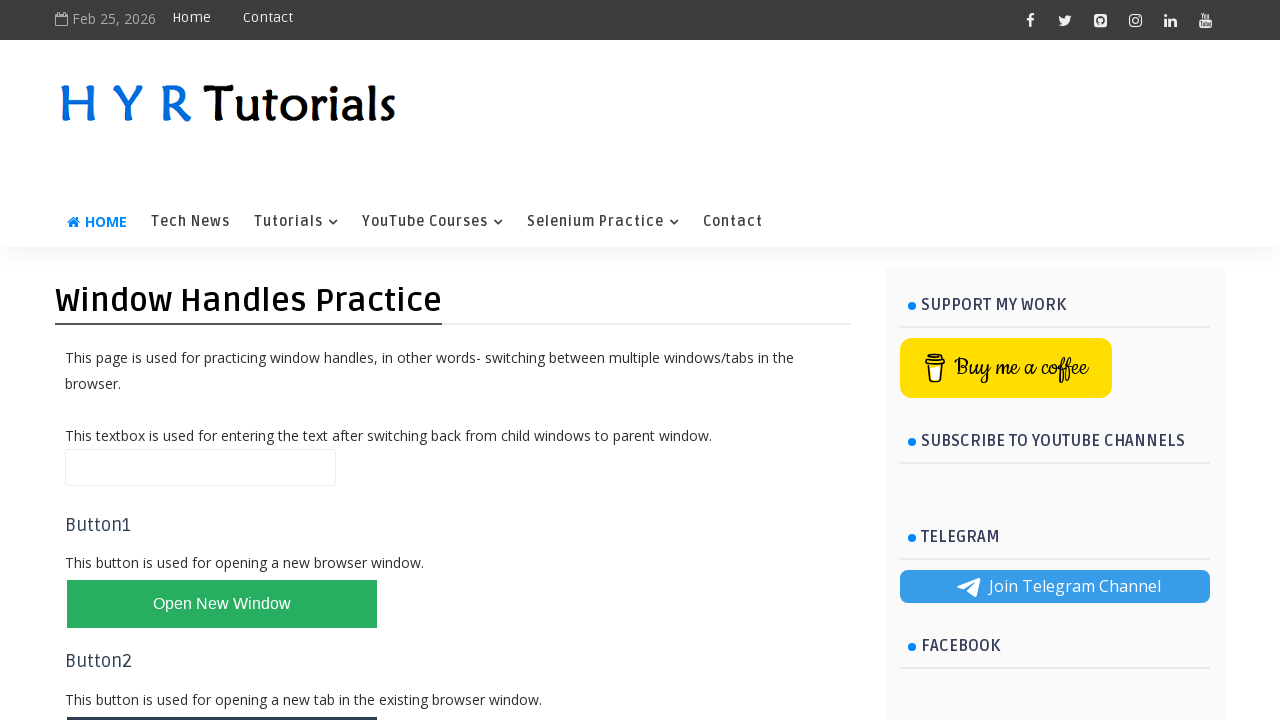